Navigates to a CSDN blog profile page, verifies pagination exists, navigates to the article listing, and clicks on an article to view it.

Starting URL: https://blog.csdn.net/Octopus21

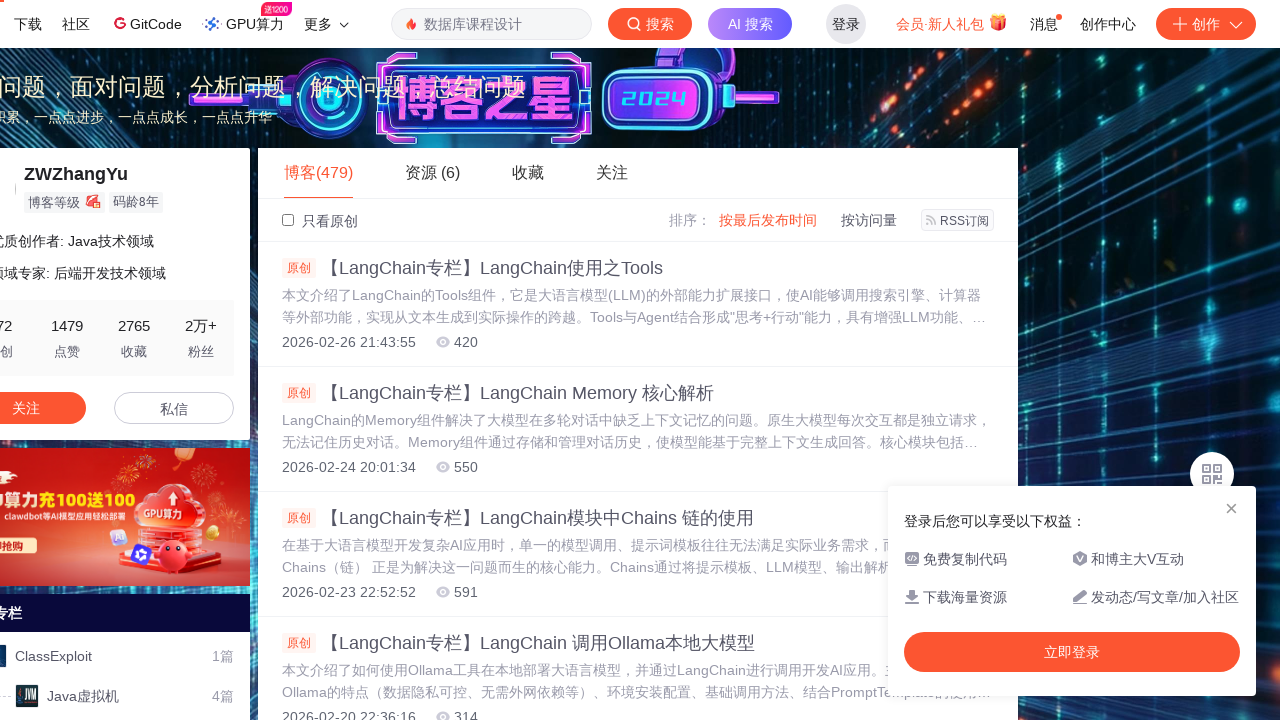

Verified pagination container loaded on CSDN blog profile page
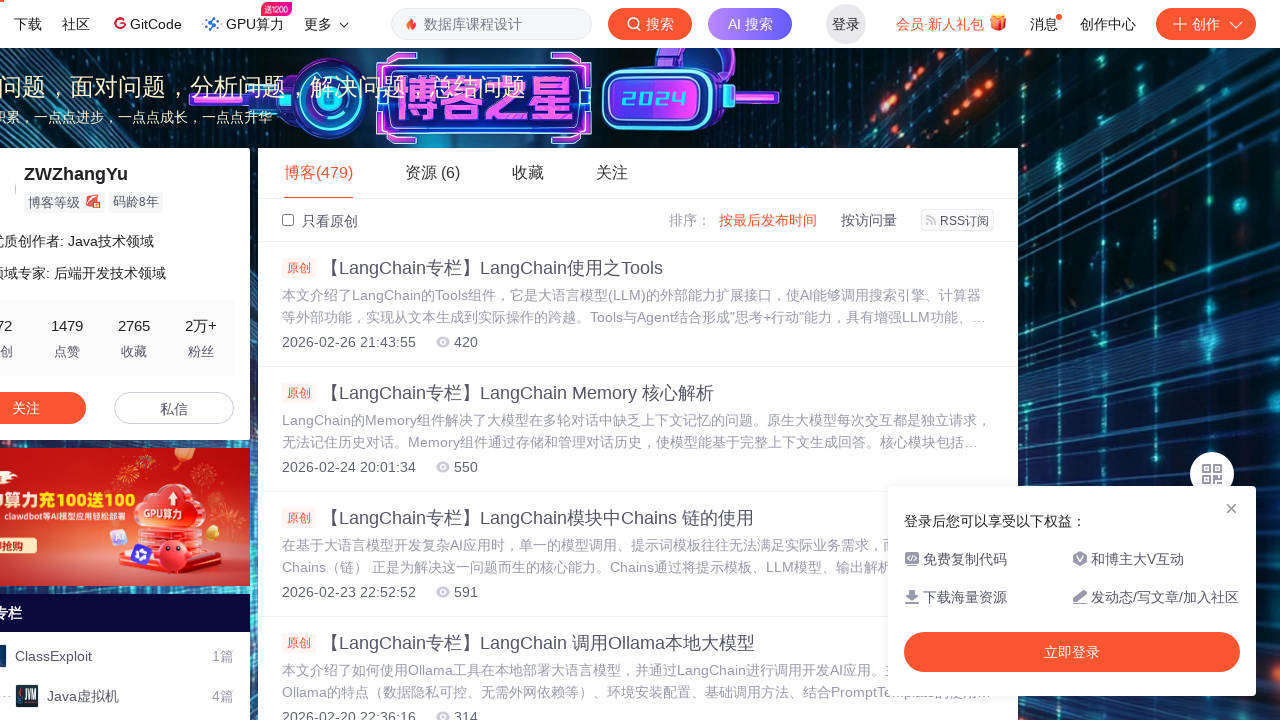

Navigated to article listing page (page 1)
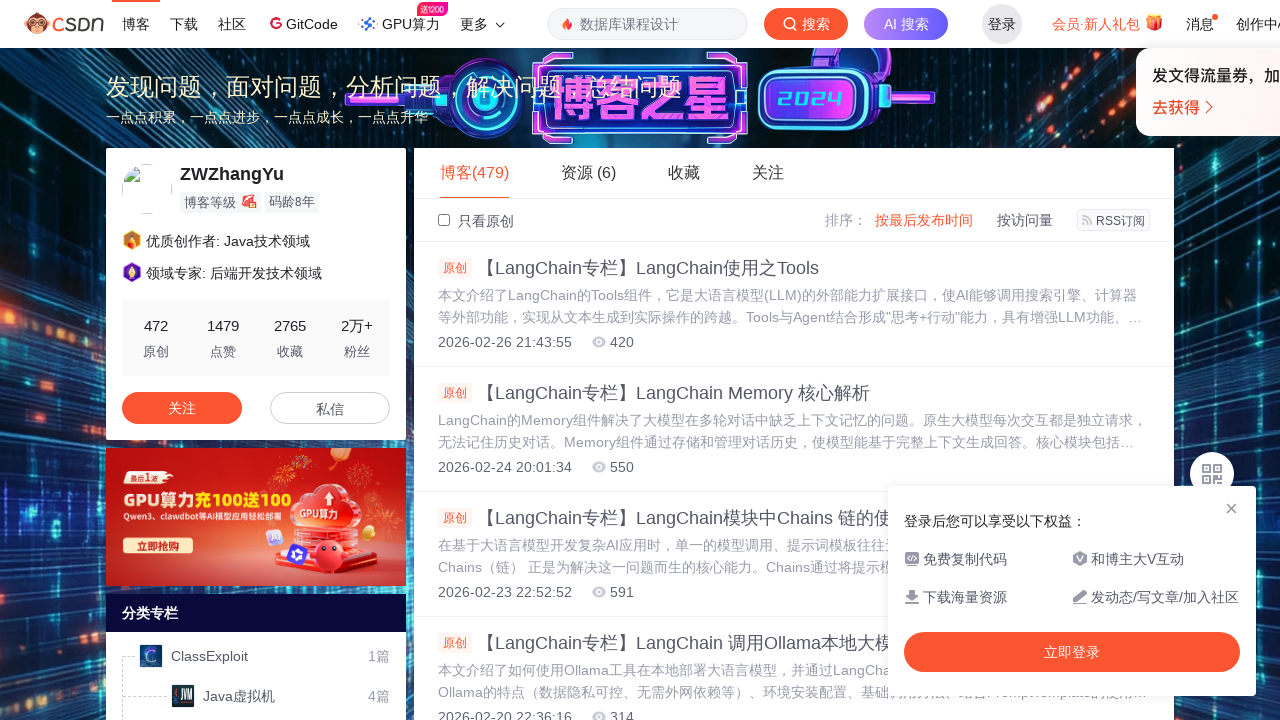

Article list loaded on the page
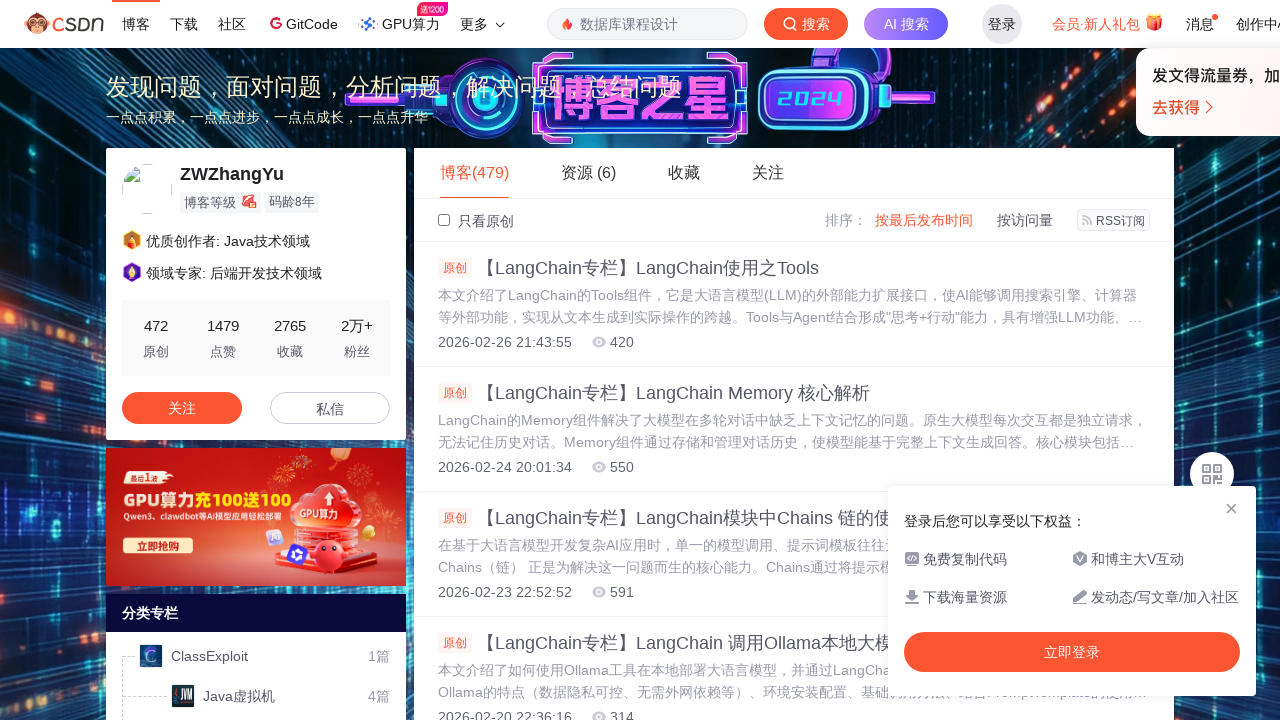

Clicked on the first article to view it at (794, 268) on #articleMeList-blog .article-list div h4 a >> nth=0
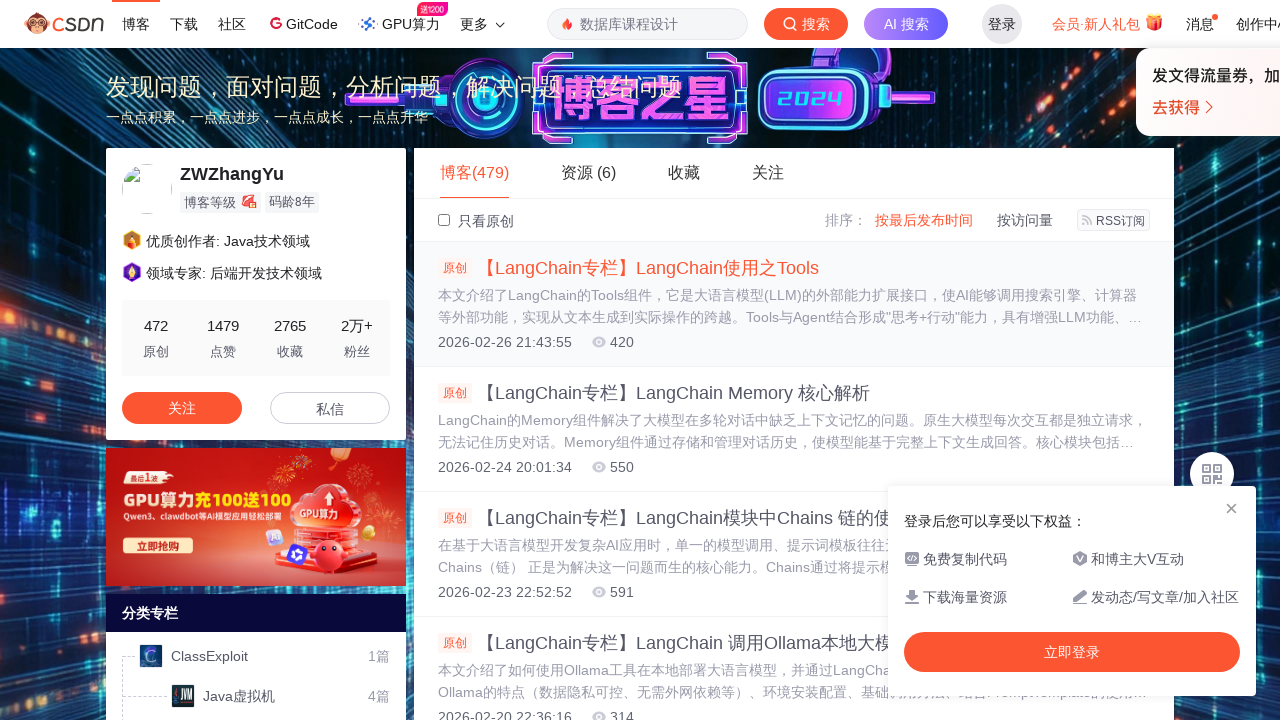

Article page loaded successfully
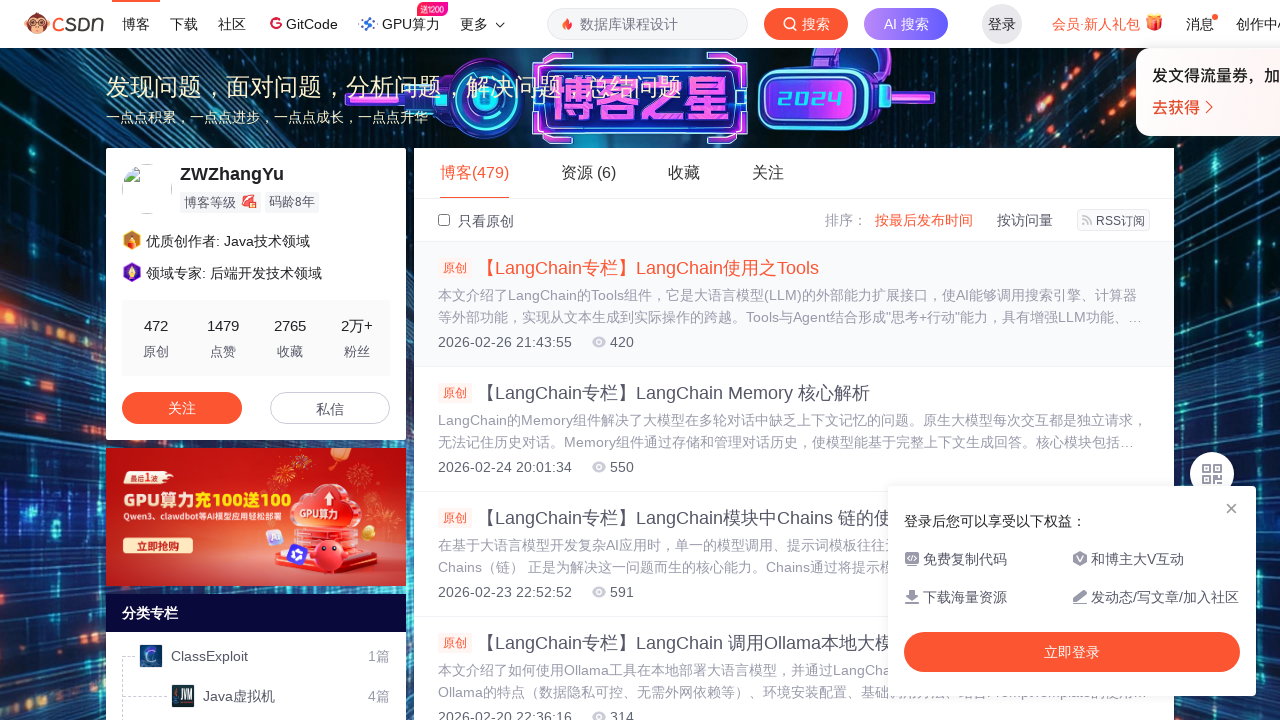

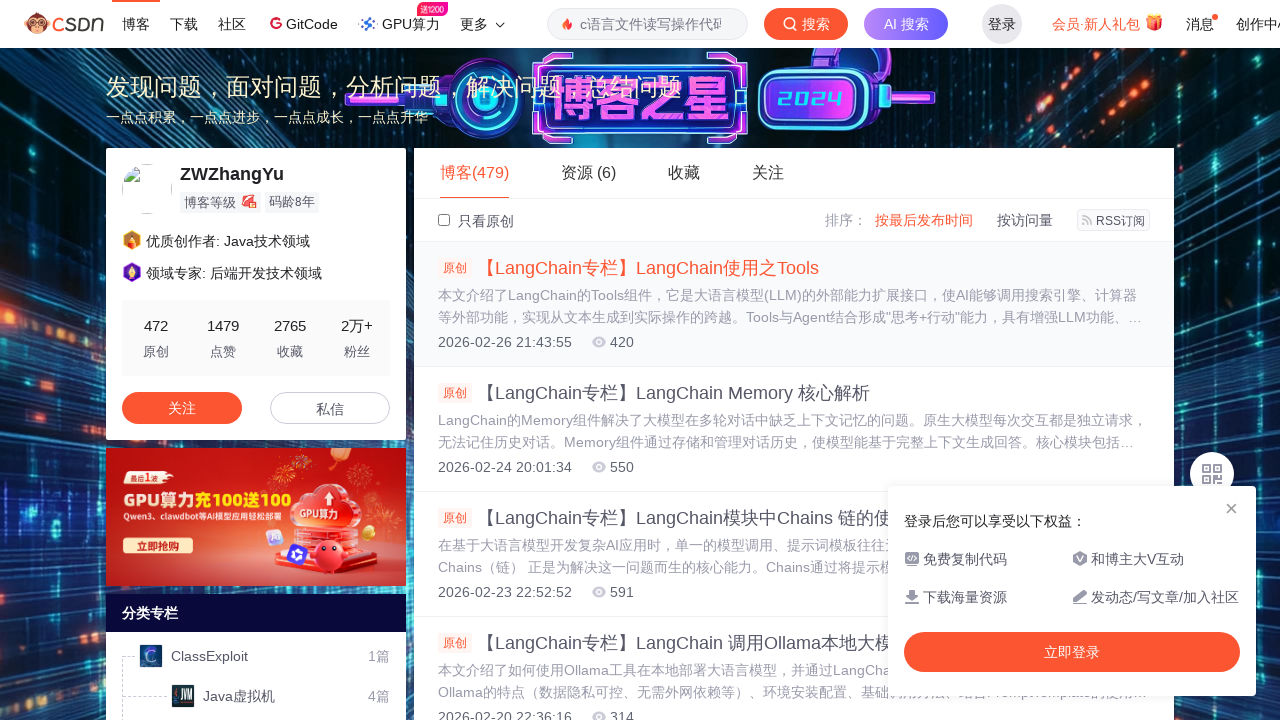